Tests window popup handling by clicking a button that opens a new window, then switches to the new window and verifies the title contains expected text

Starting URL: https://skpatro.github.io/demo/links/

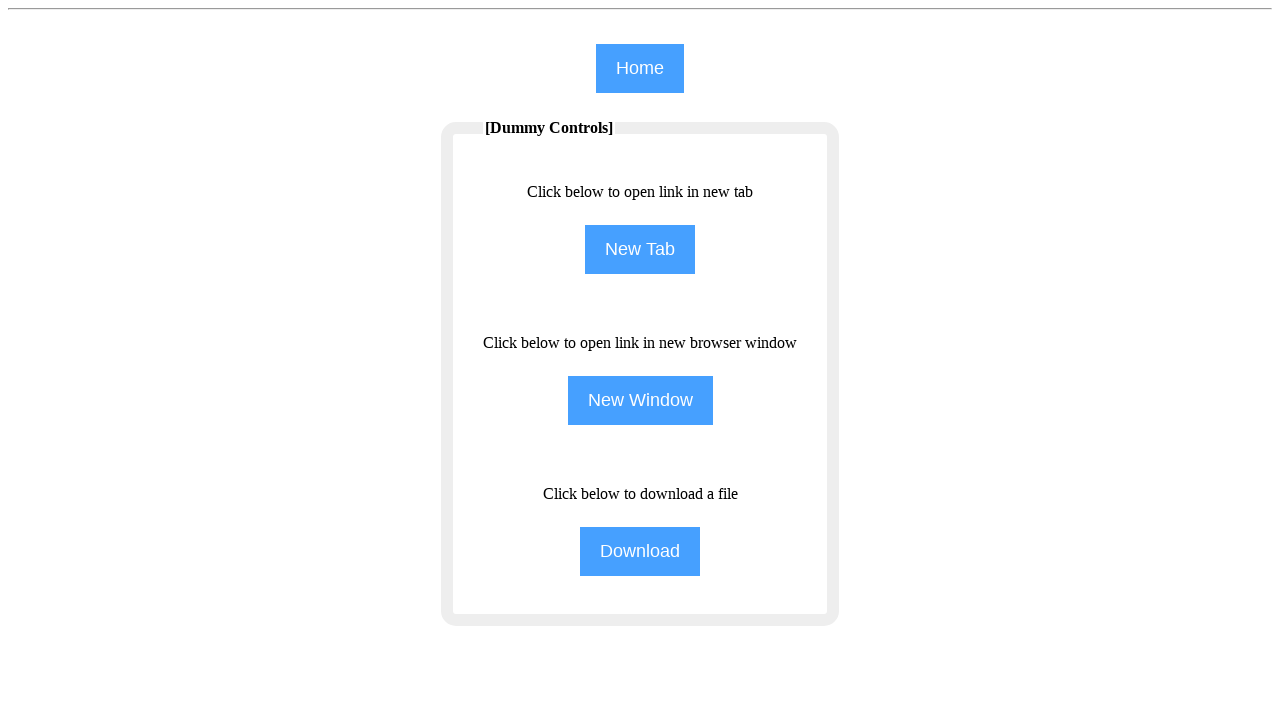

Clicked NewWindow button to open popup at (640, 400) on input[name='NewWindow']
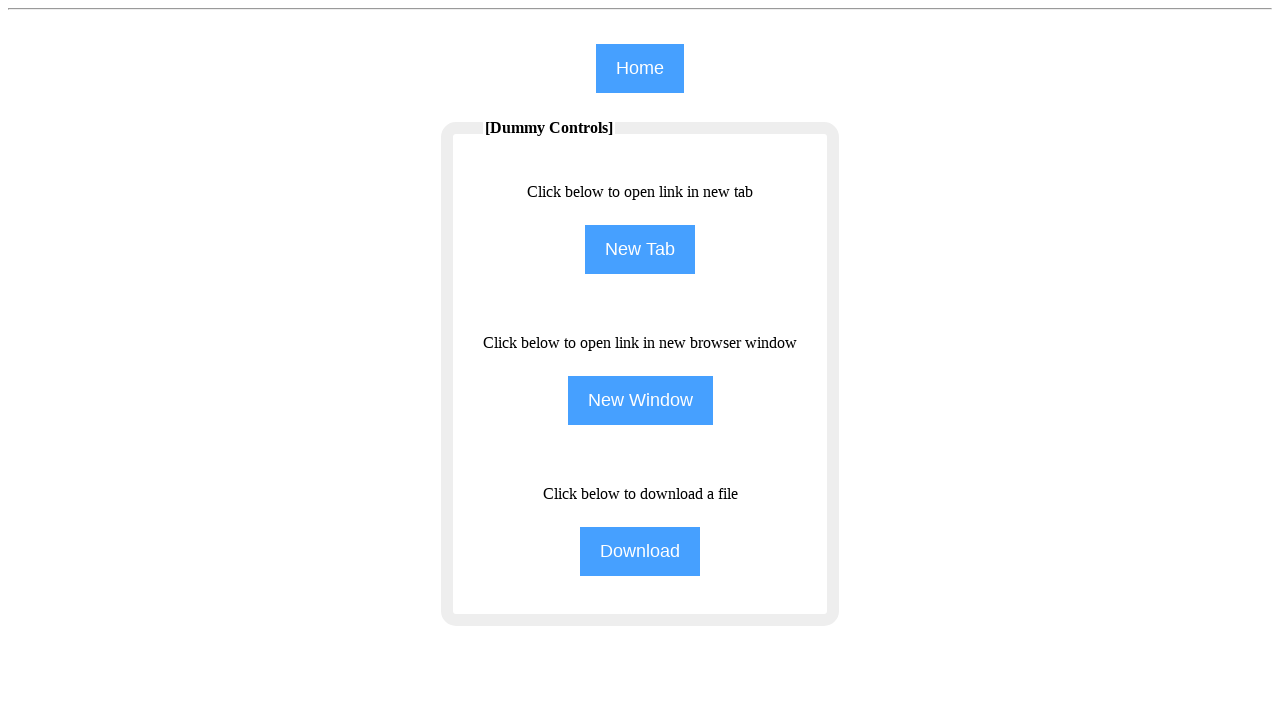

Clicked NewWindow button again and captured new page context at (640, 400) on input[name='NewWindow']
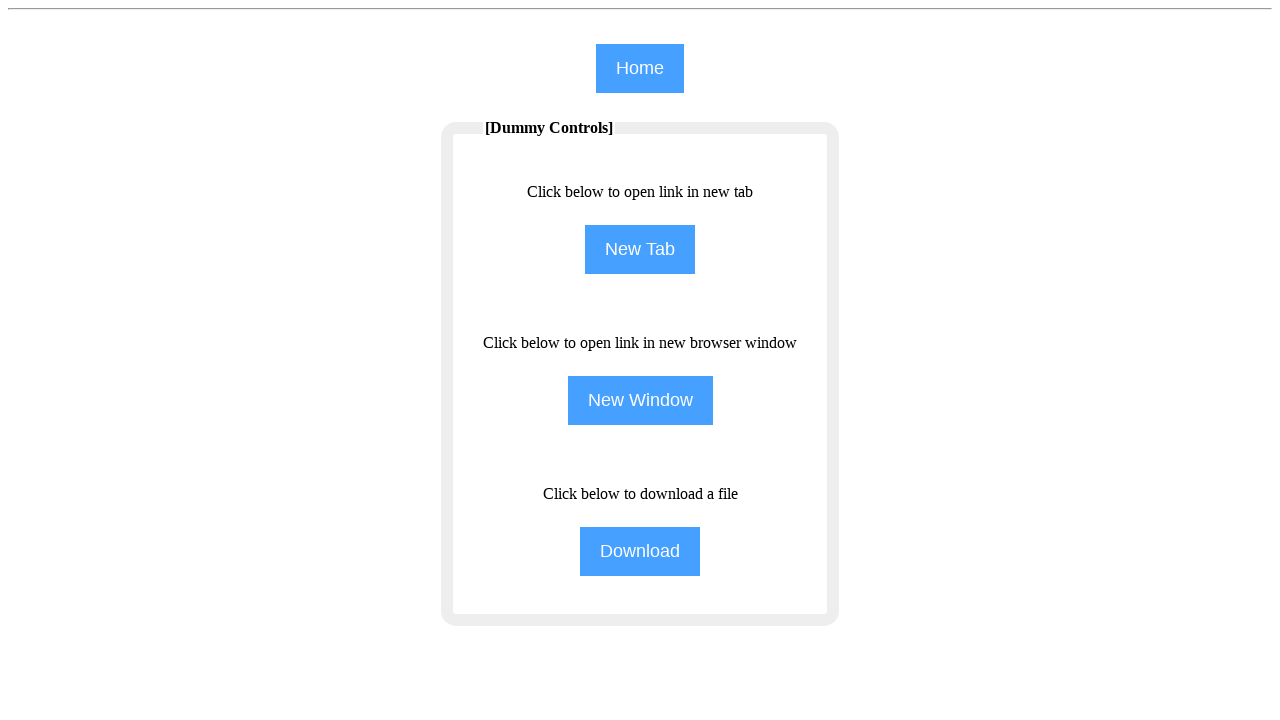

New popup window opened and assigned to new_page variable
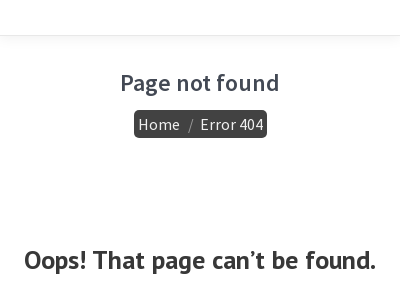

New page finished loading
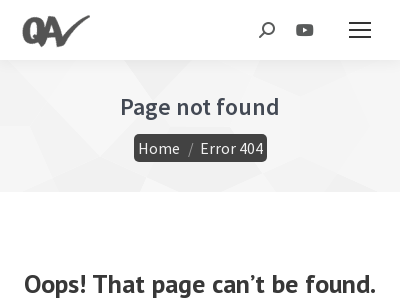

Verified new page title contains 'qavalidation'
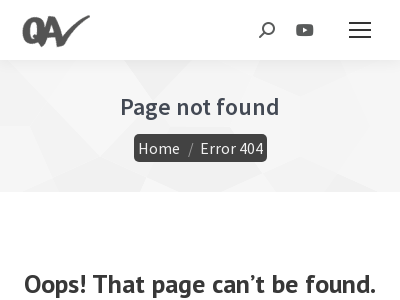

Closed the new popup window
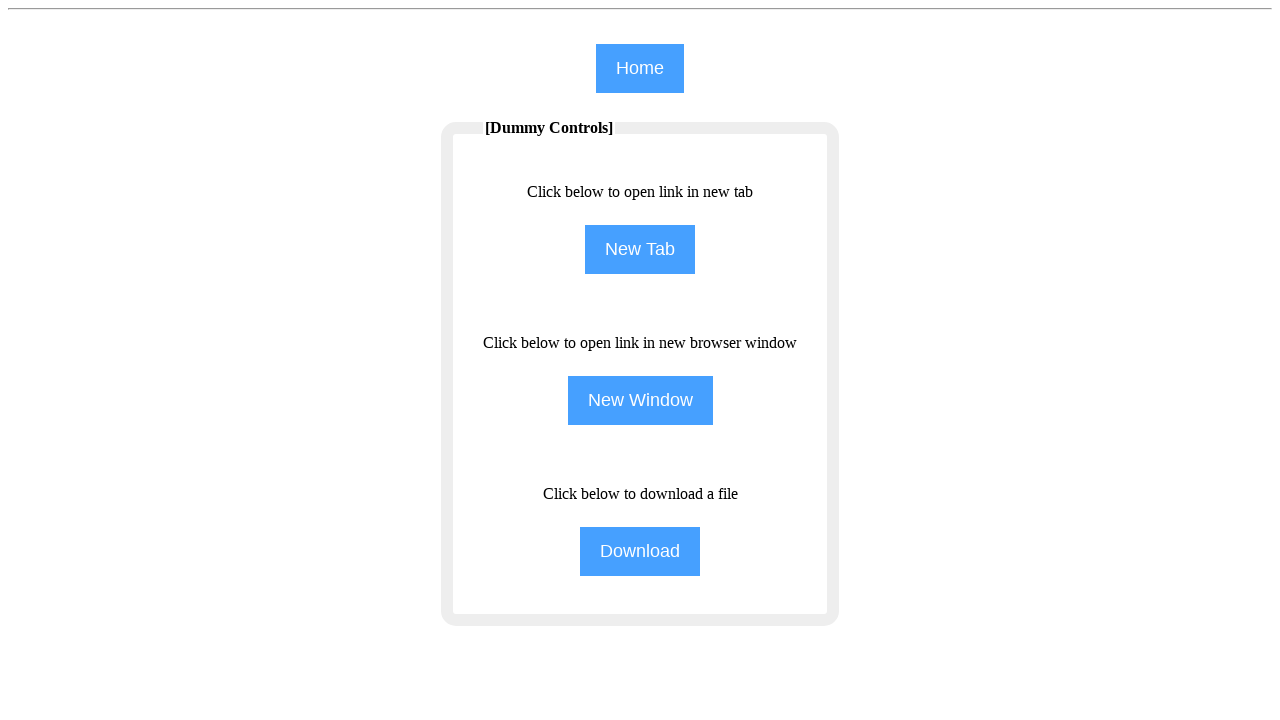

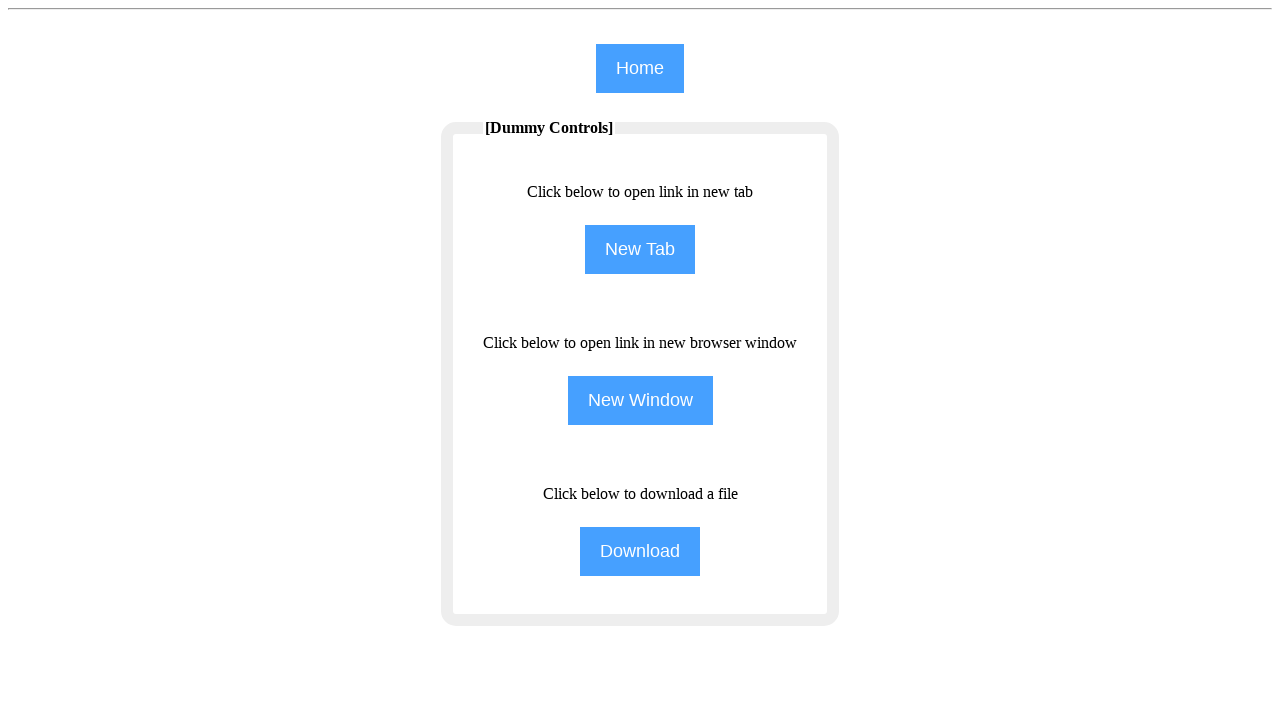